Tests the forgot password functionality by navigating to the forgot password page, entering an email, and submitting the form

Starting URL: https://the-internet.herokuapp.com/

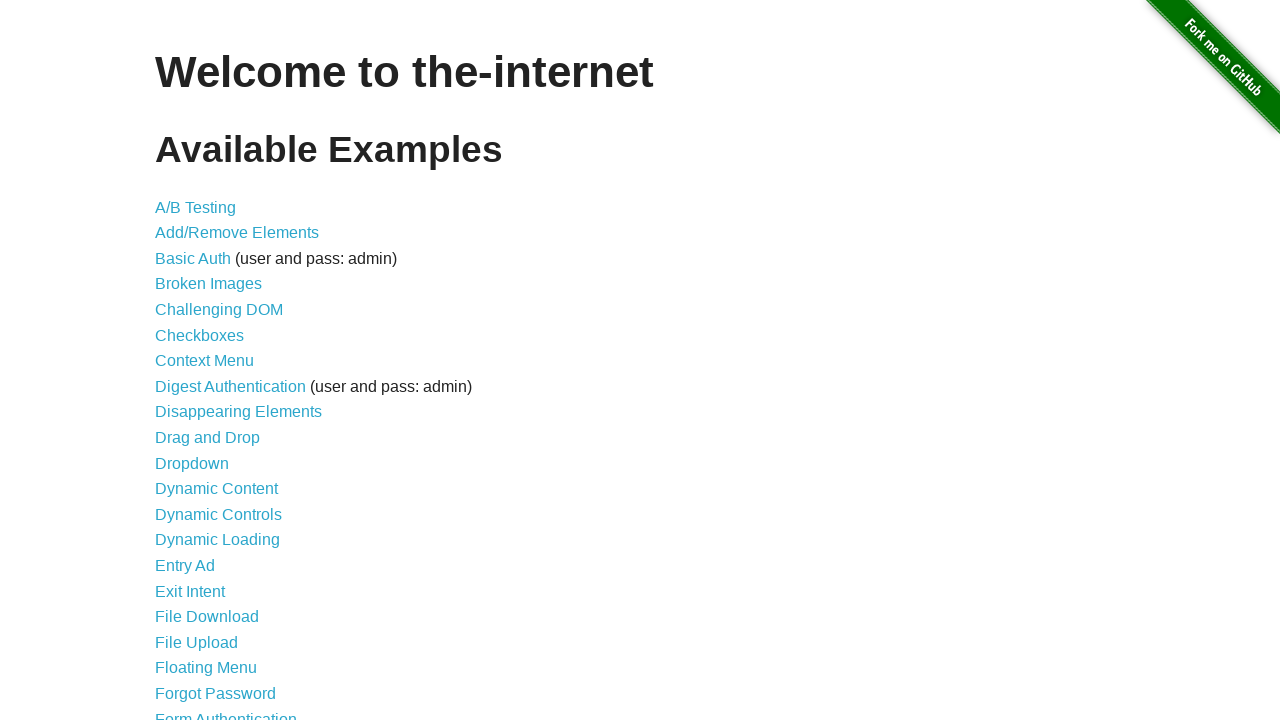

Clicked on Forgot Password link at (216, 693) on a[href='/forgot_password']
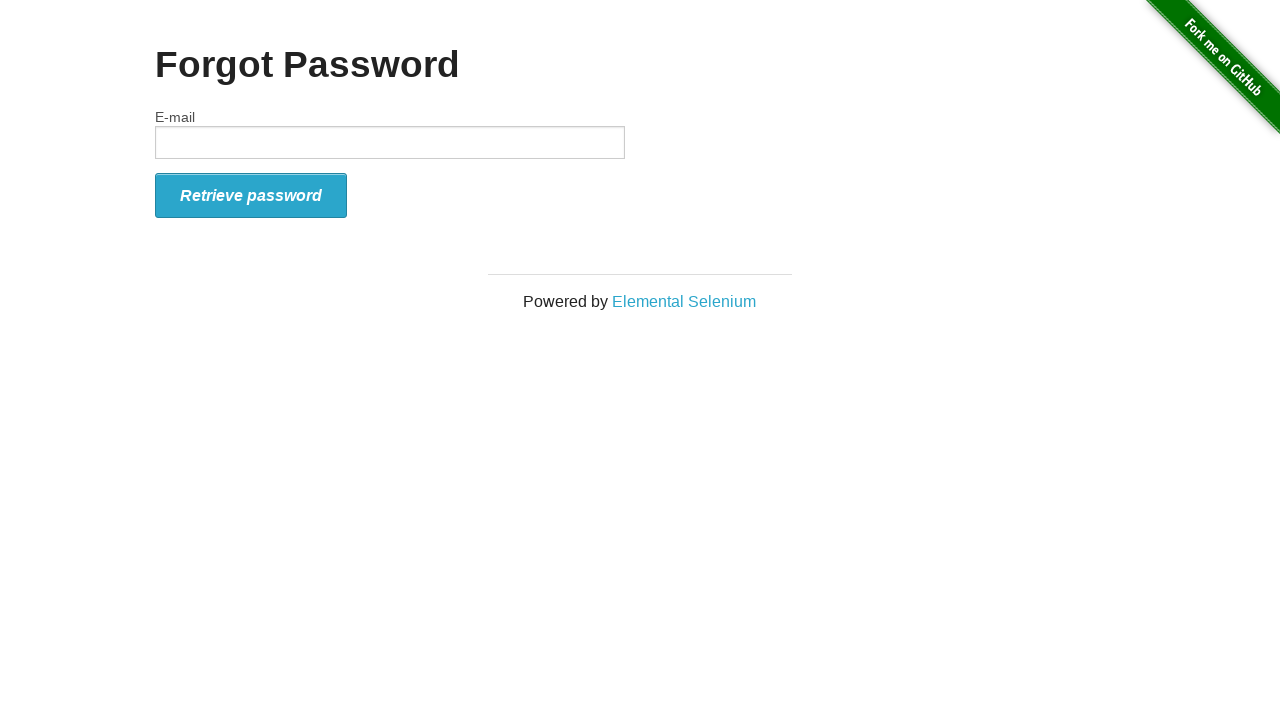

Entered email address 'testuser@example.com' in email field on input#email
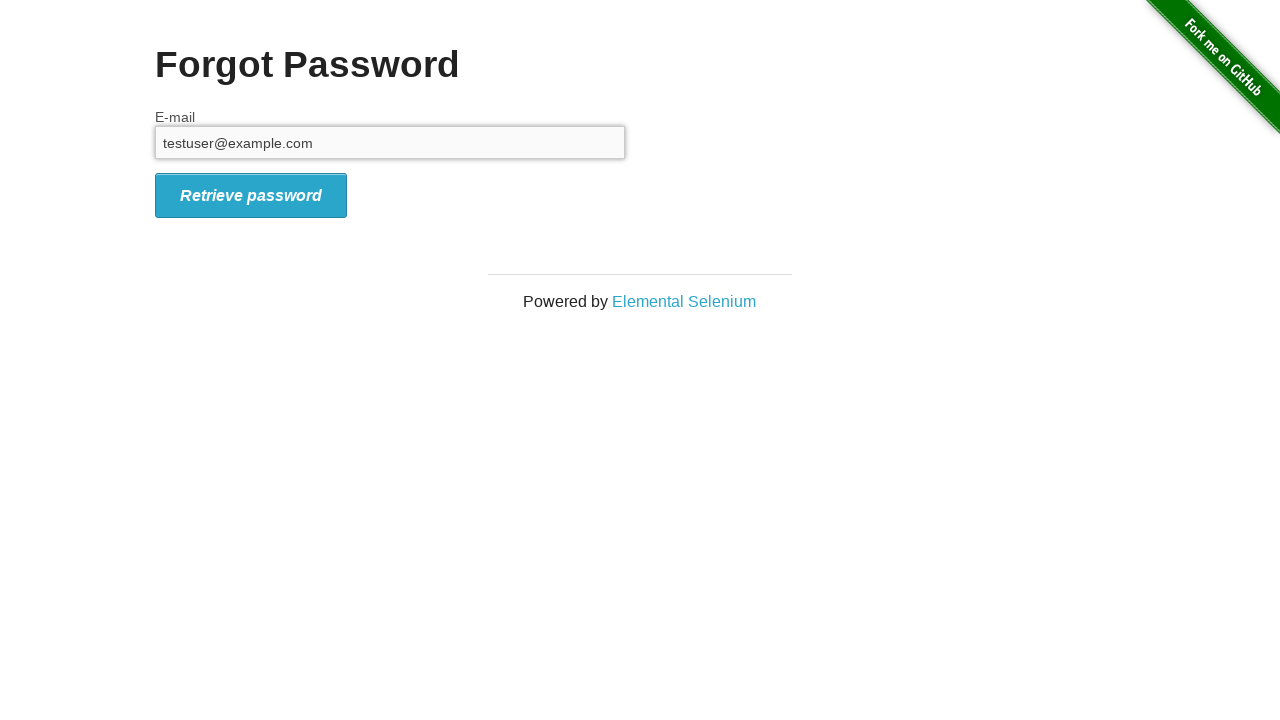

Clicked submit button to submit forgot password form at (251, 195) on button#form_submit
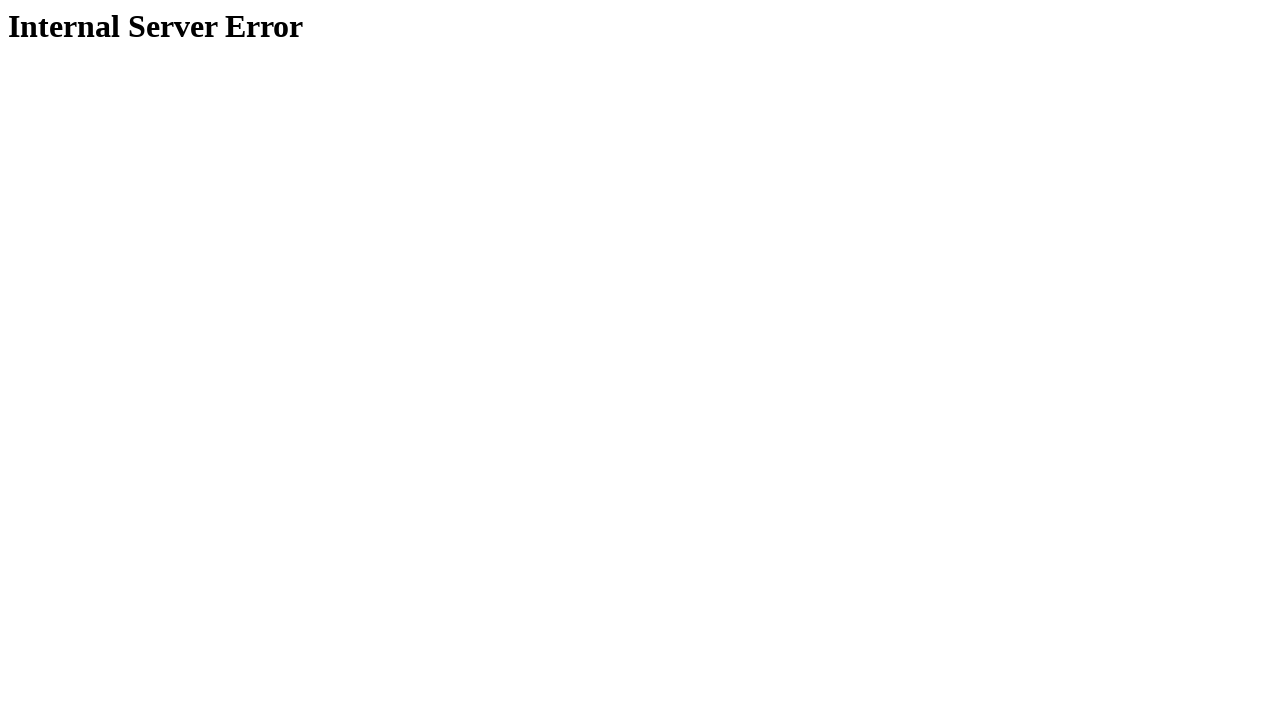

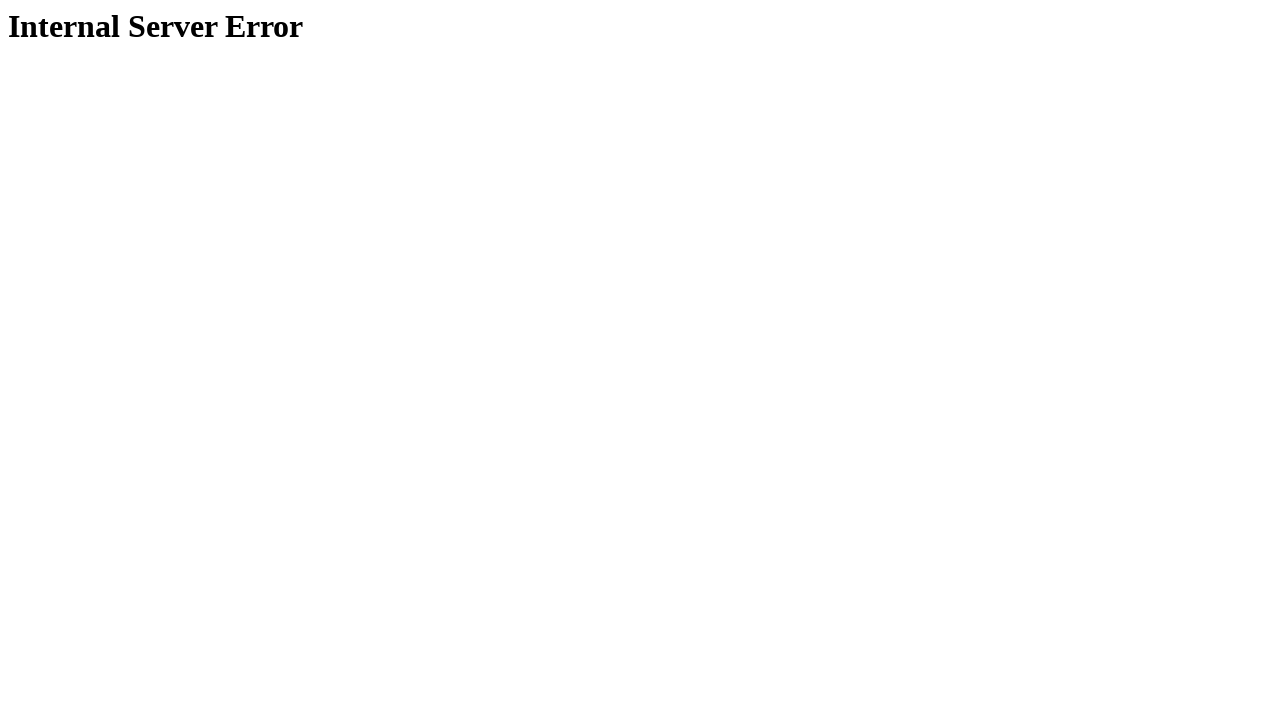